Tests checkbox functionality by iterating through all checkboxes on the page, clicking to select each one, verifying selection, then clicking again to deselect and verifying deselection.

Starting URL: https://rahulshettyacademy.com/AutomationPractice/

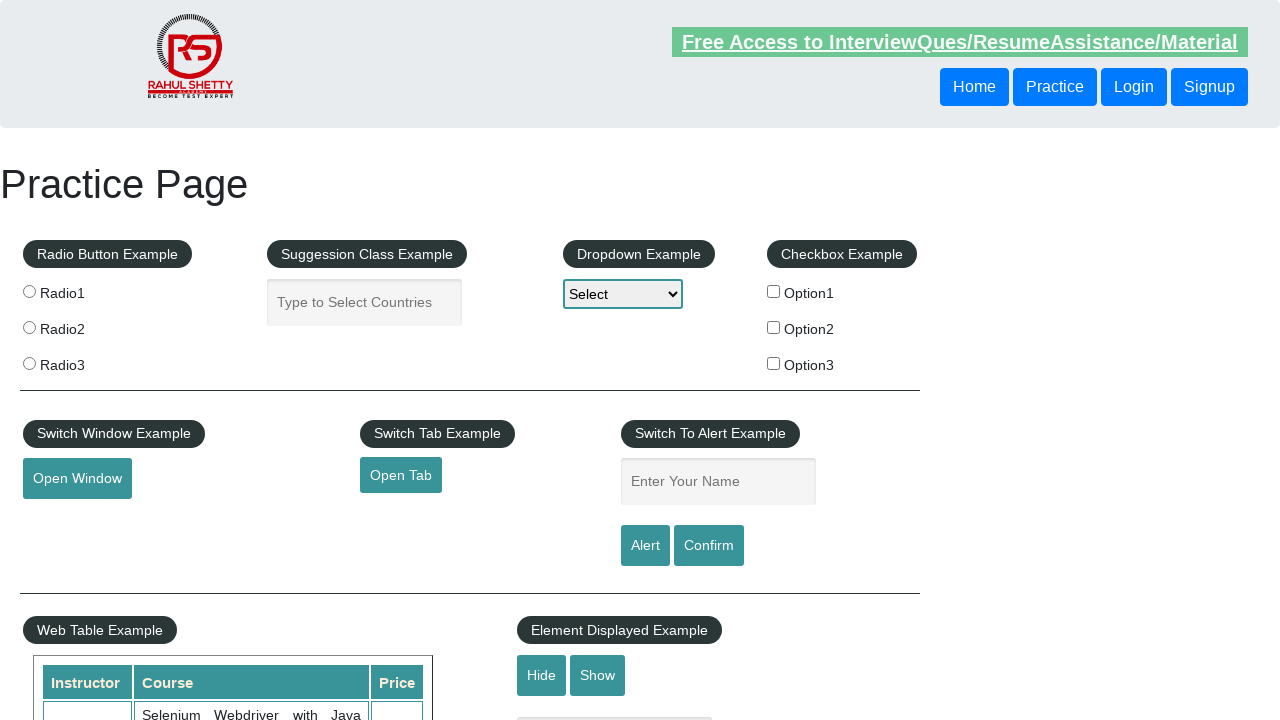

Navigated to checkbox test page
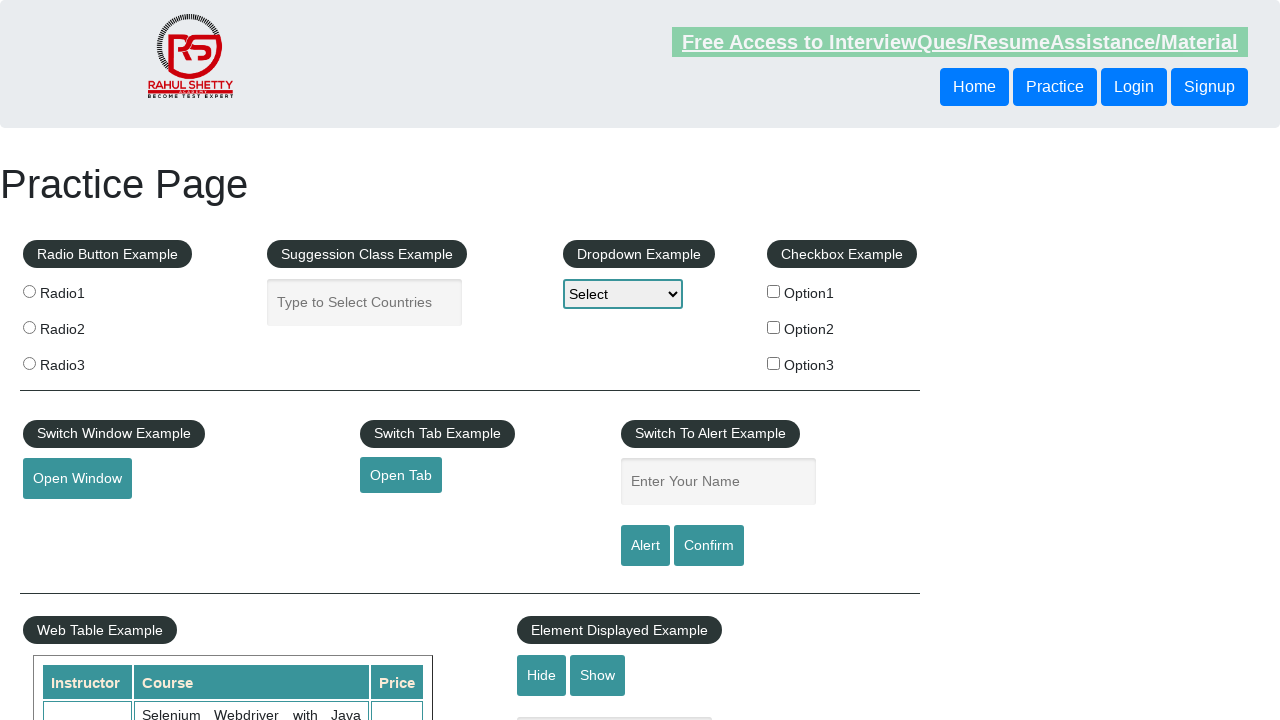

Checkboxes loaded on the page
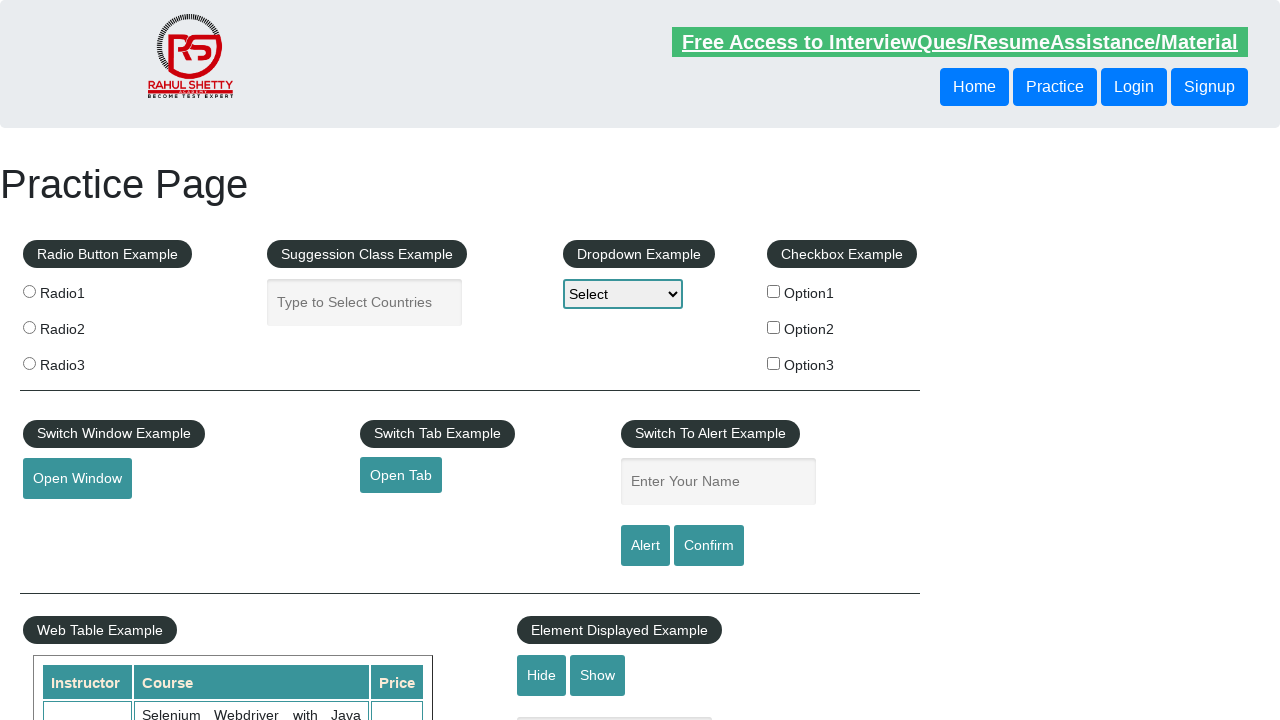

Located all checkboxes on the page
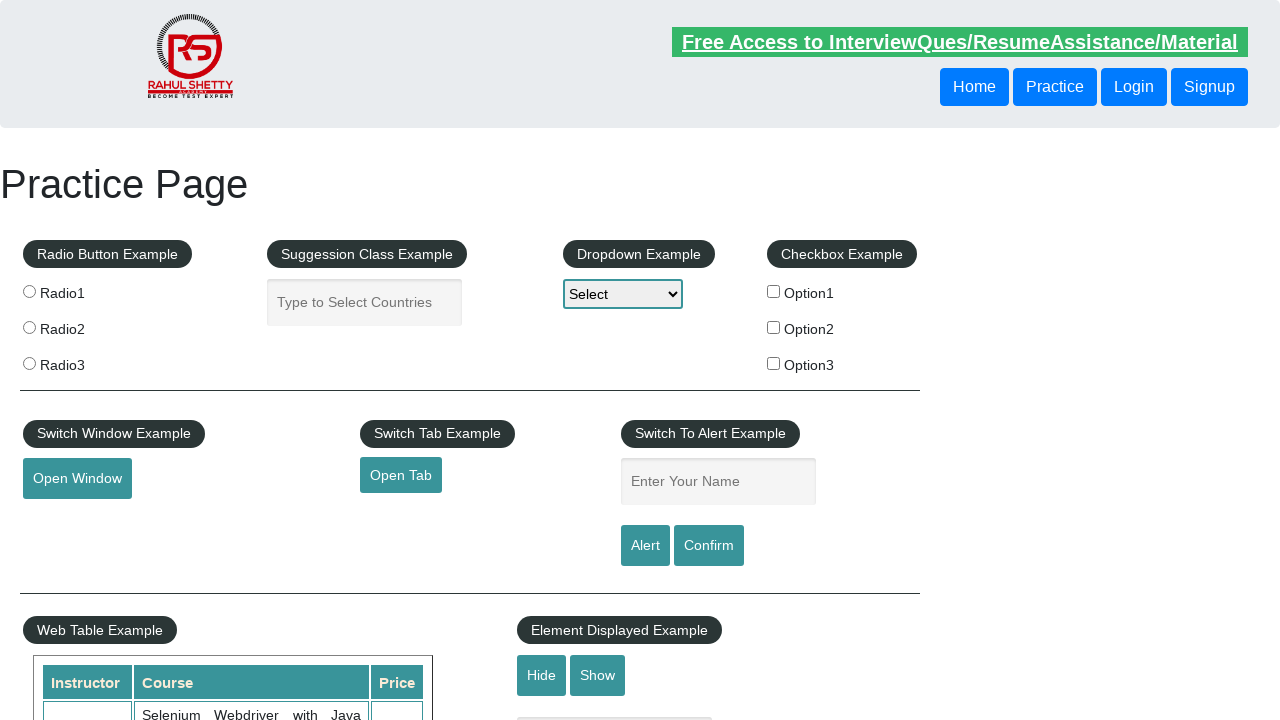

Found 3 checkboxes
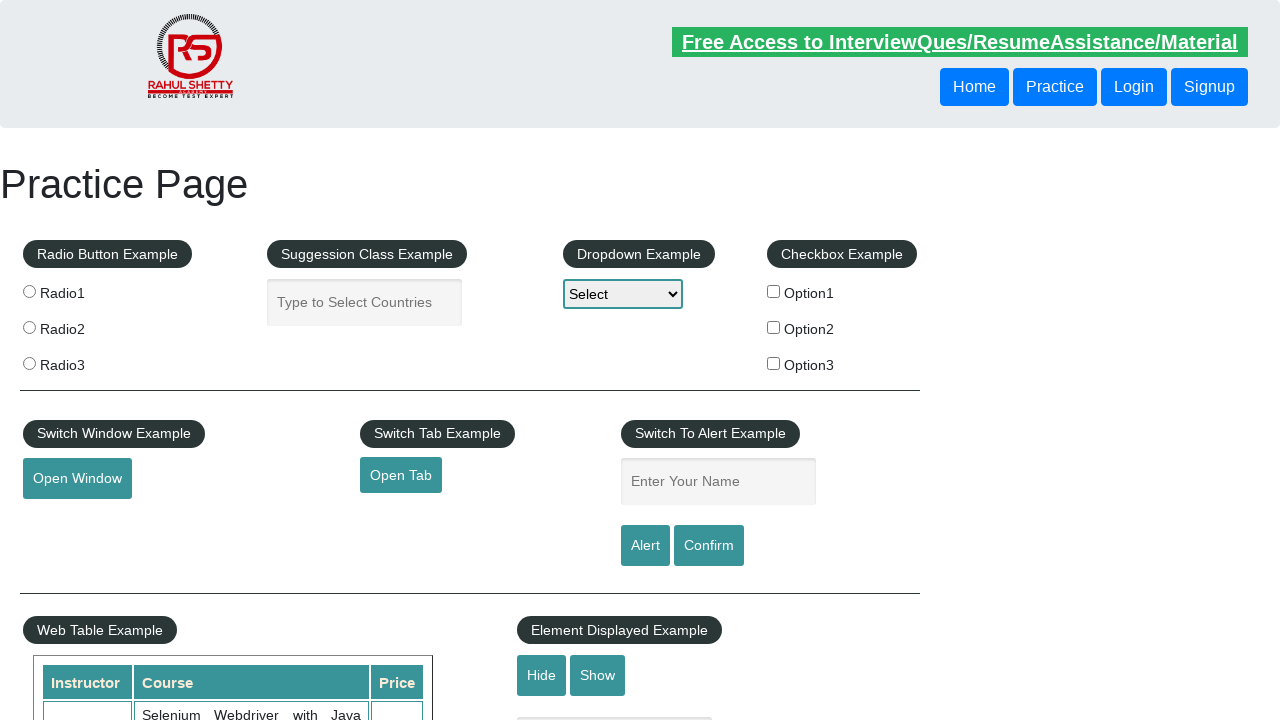

Selected checkbox 1
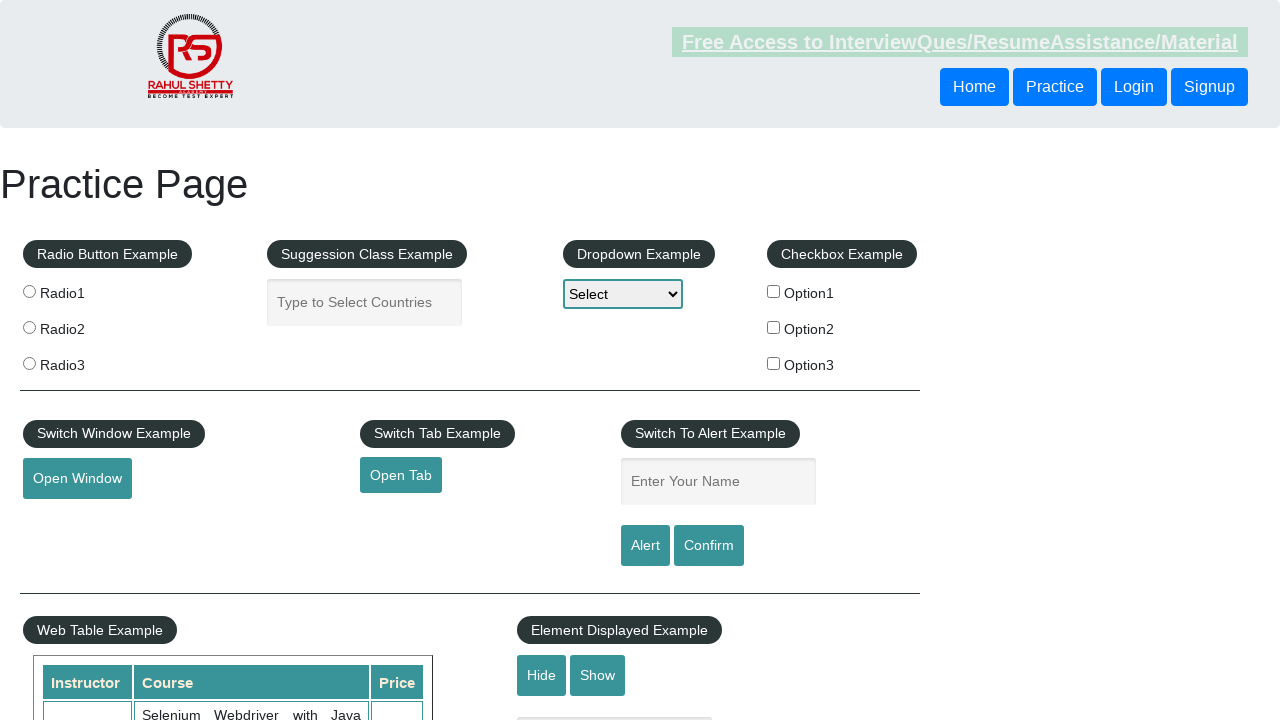

Verified checkbox 1 is not selected initially
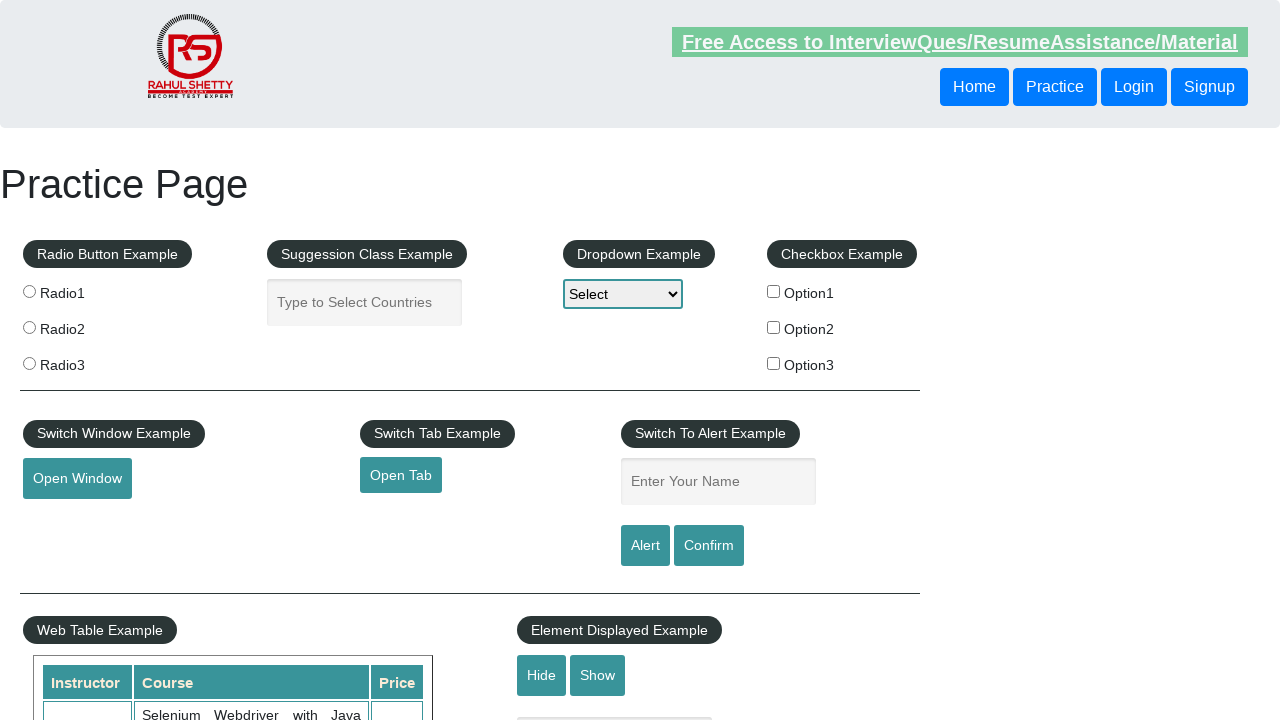

Clicked checkbox 1 to select it at (774, 291) on input[type='checkbox'] >> nth=0
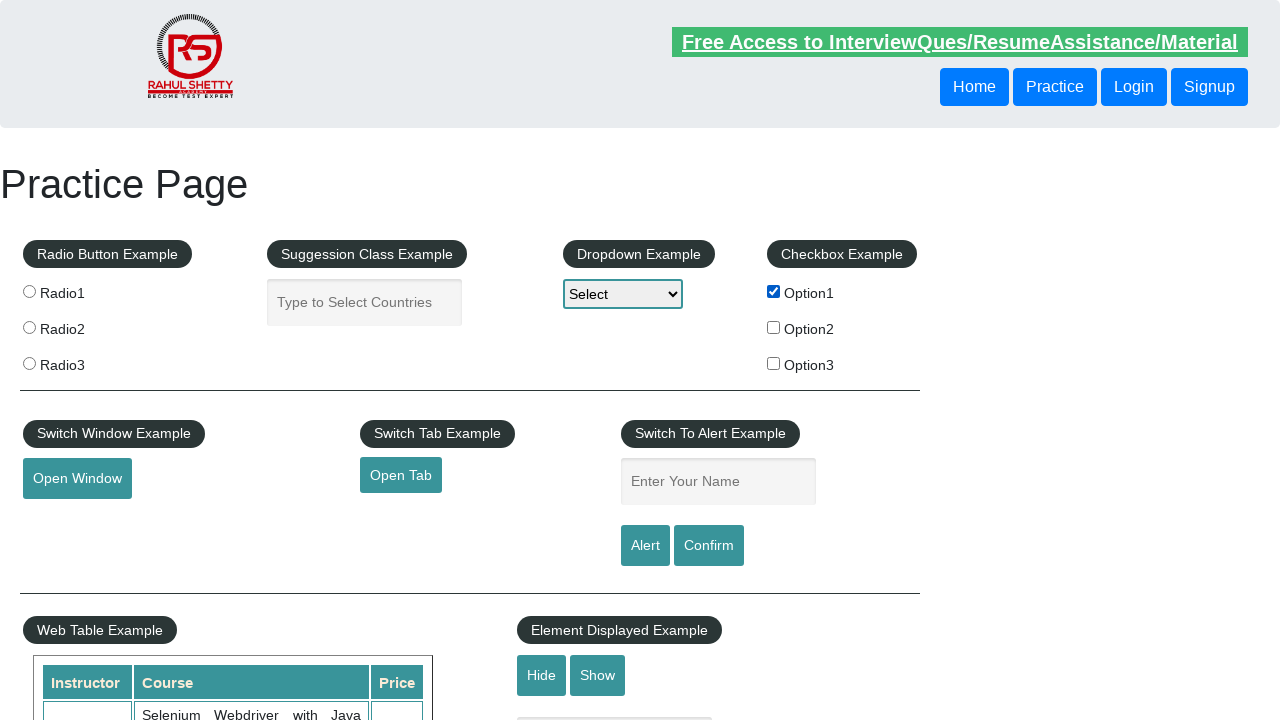

Verified checkbox 1 is now selected
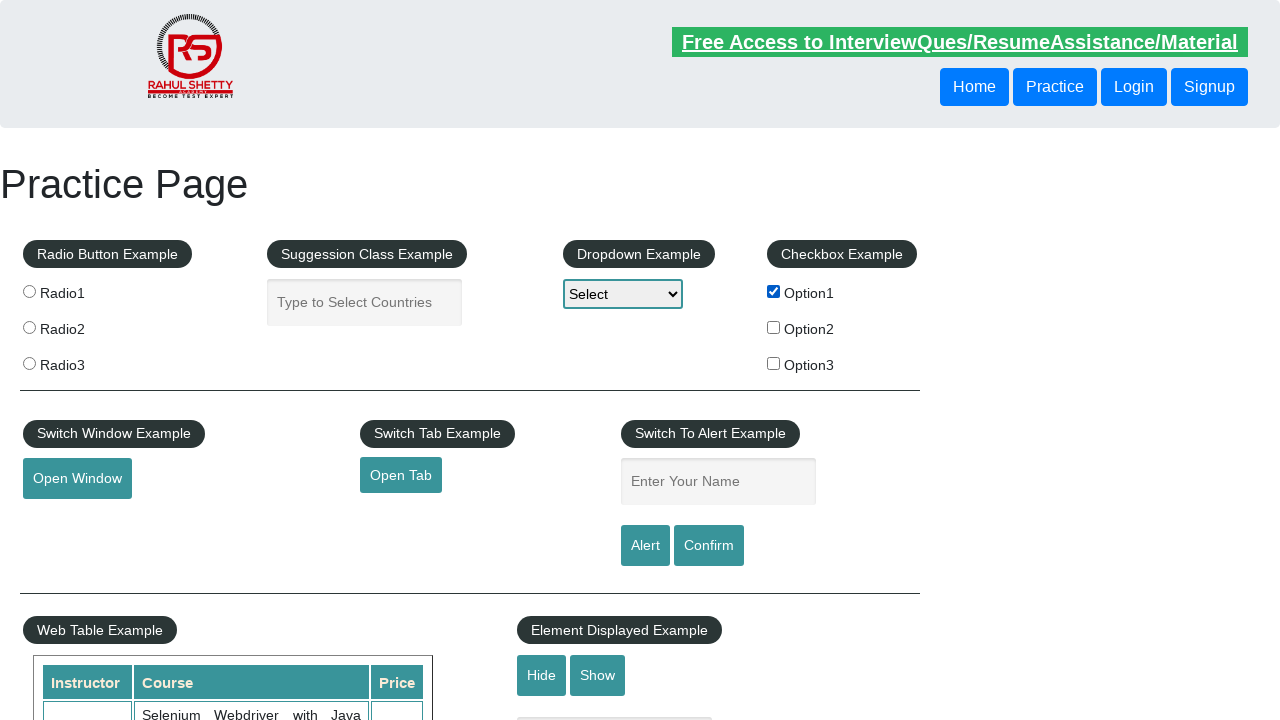

Clicked checkbox 1 to deselect it at (774, 291) on input[type='checkbox'] >> nth=0
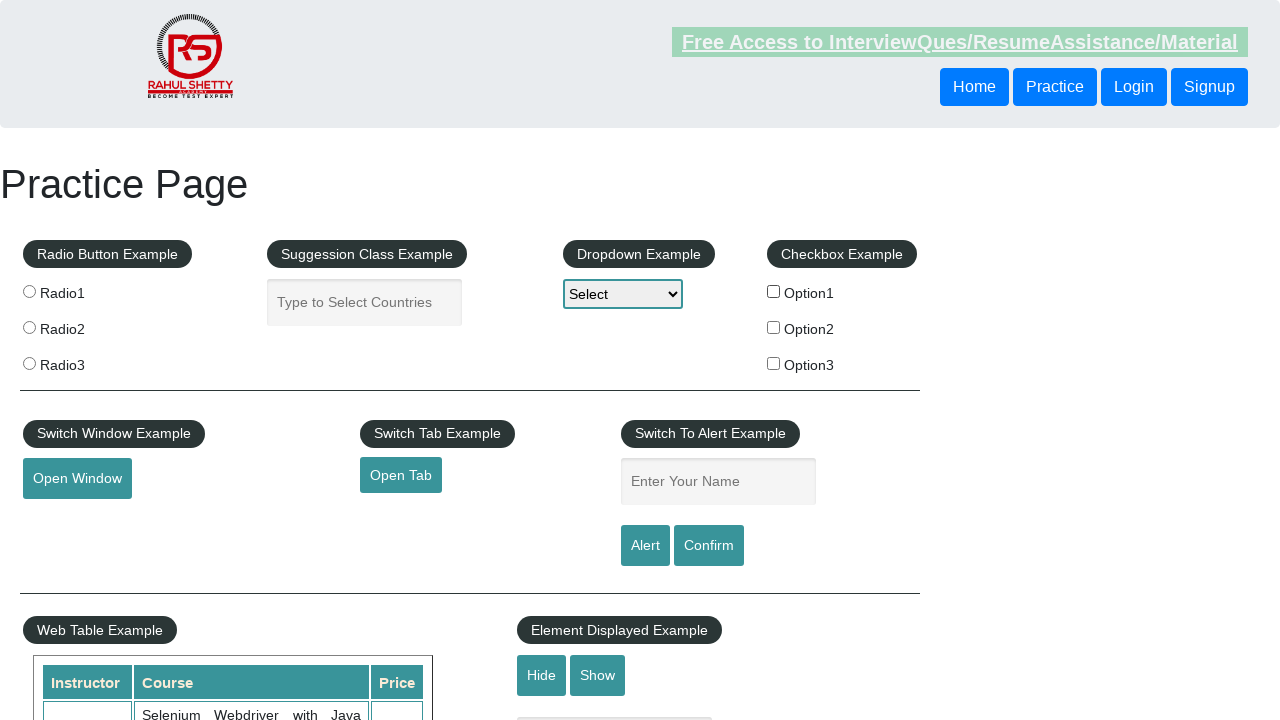

Verified checkbox 1 is deselected
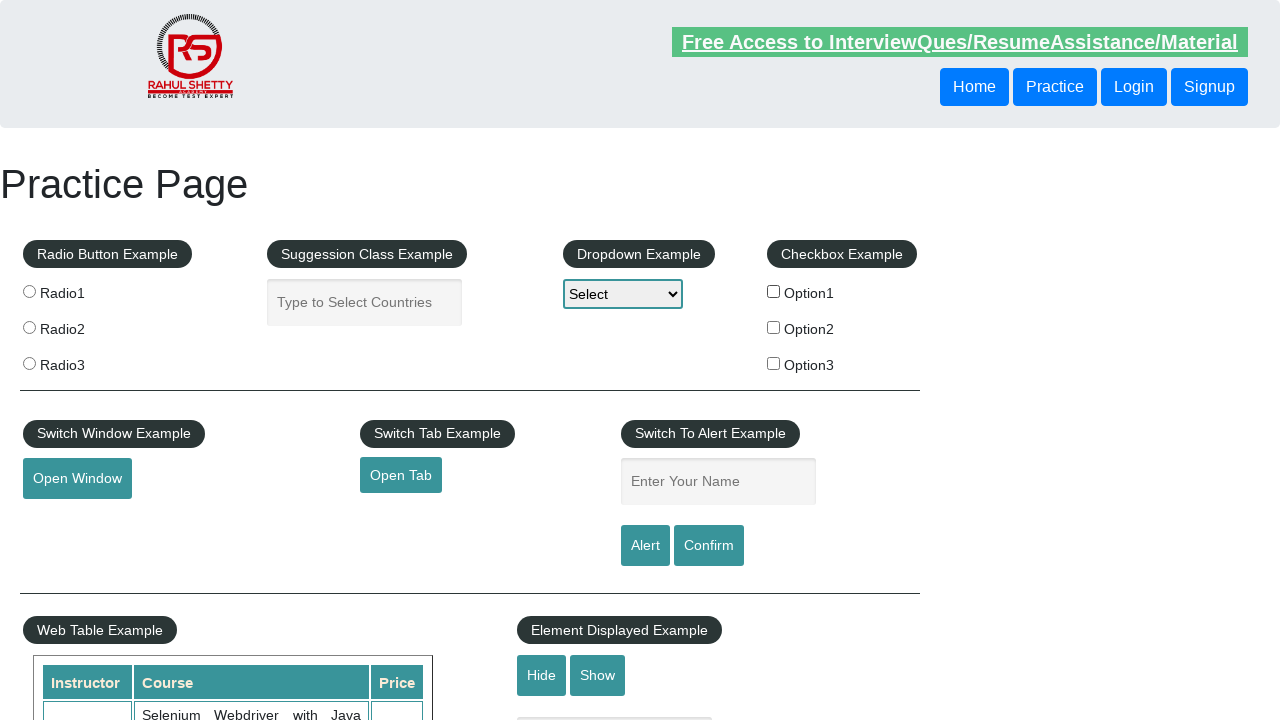

Selected checkbox 2
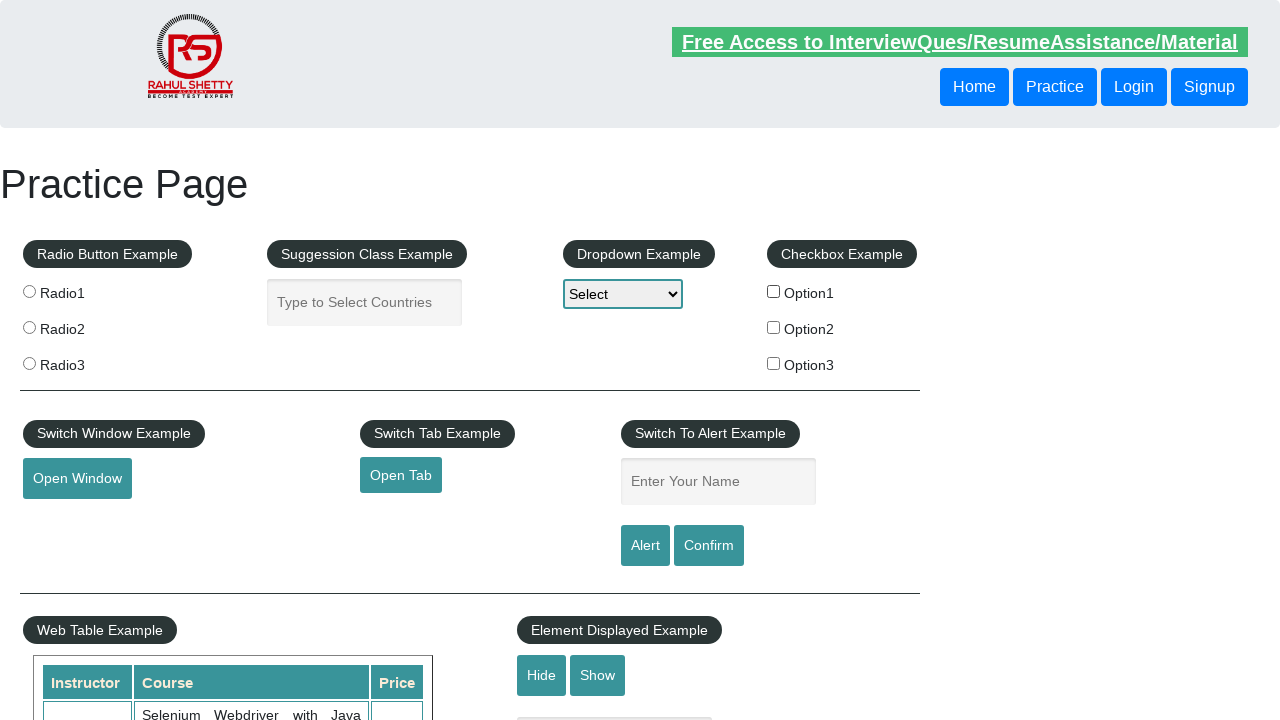

Verified checkbox 2 is not selected initially
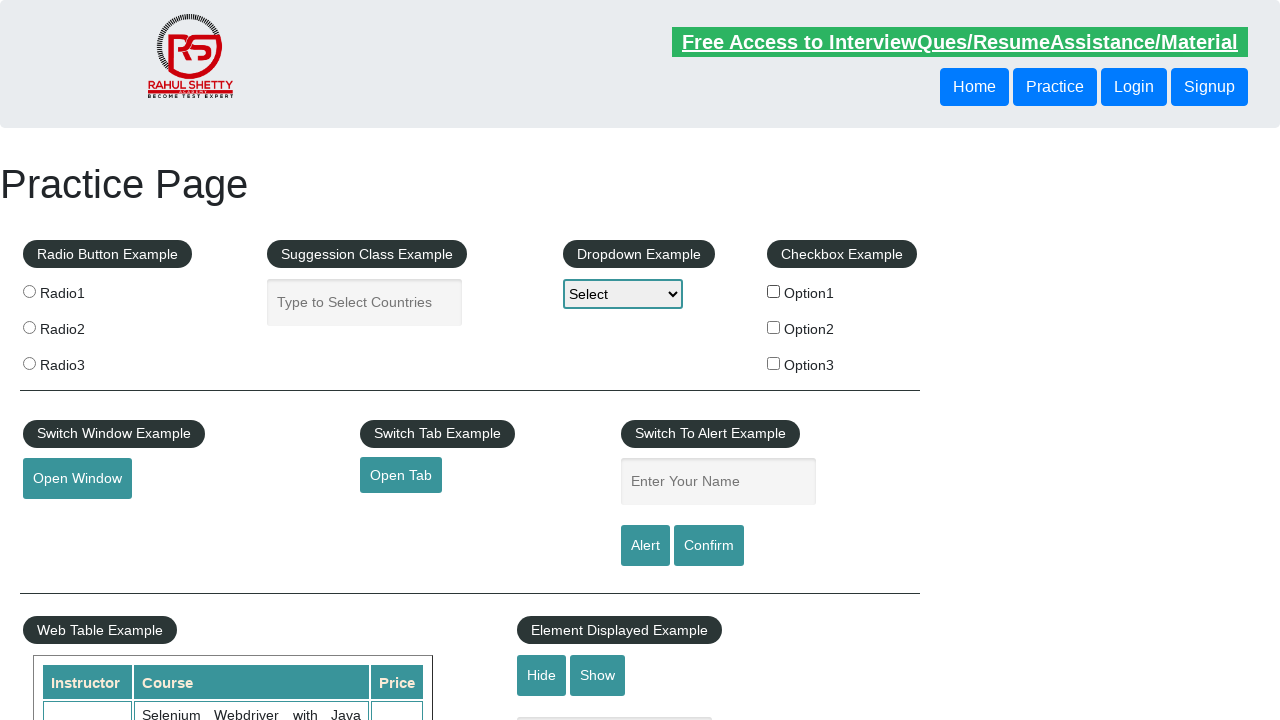

Clicked checkbox 2 to select it at (774, 327) on input[type='checkbox'] >> nth=1
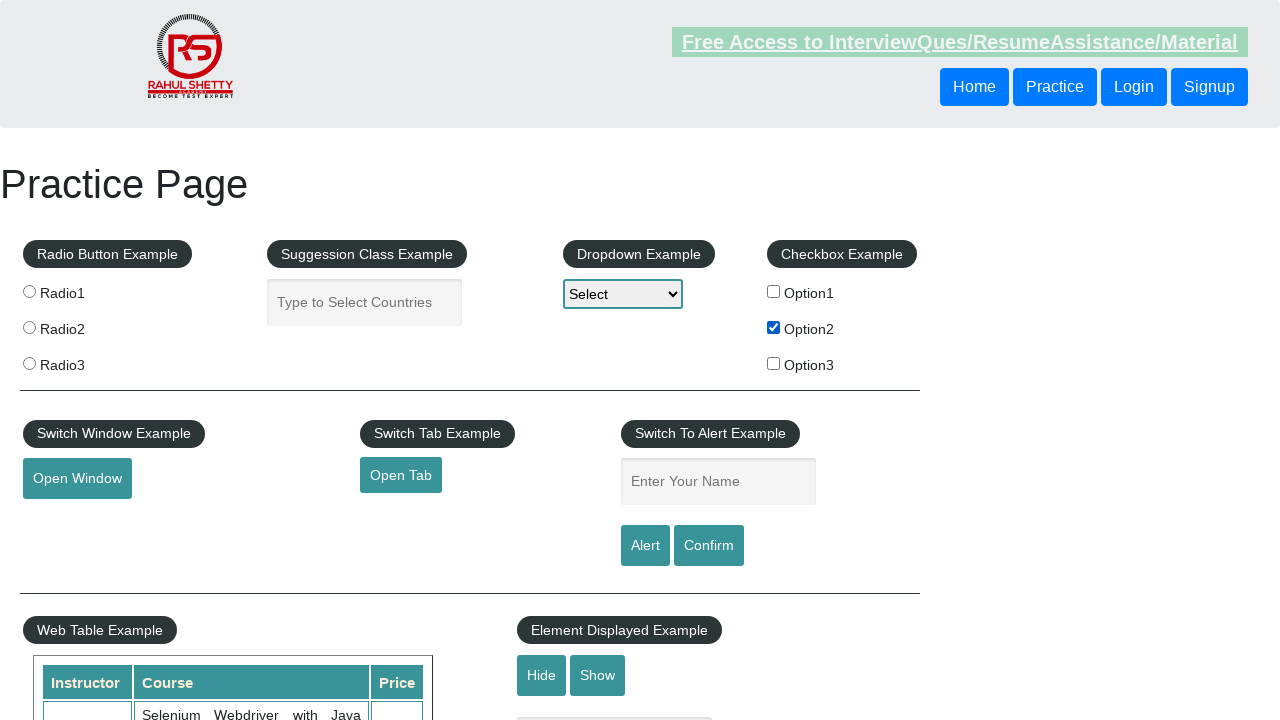

Verified checkbox 2 is now selected
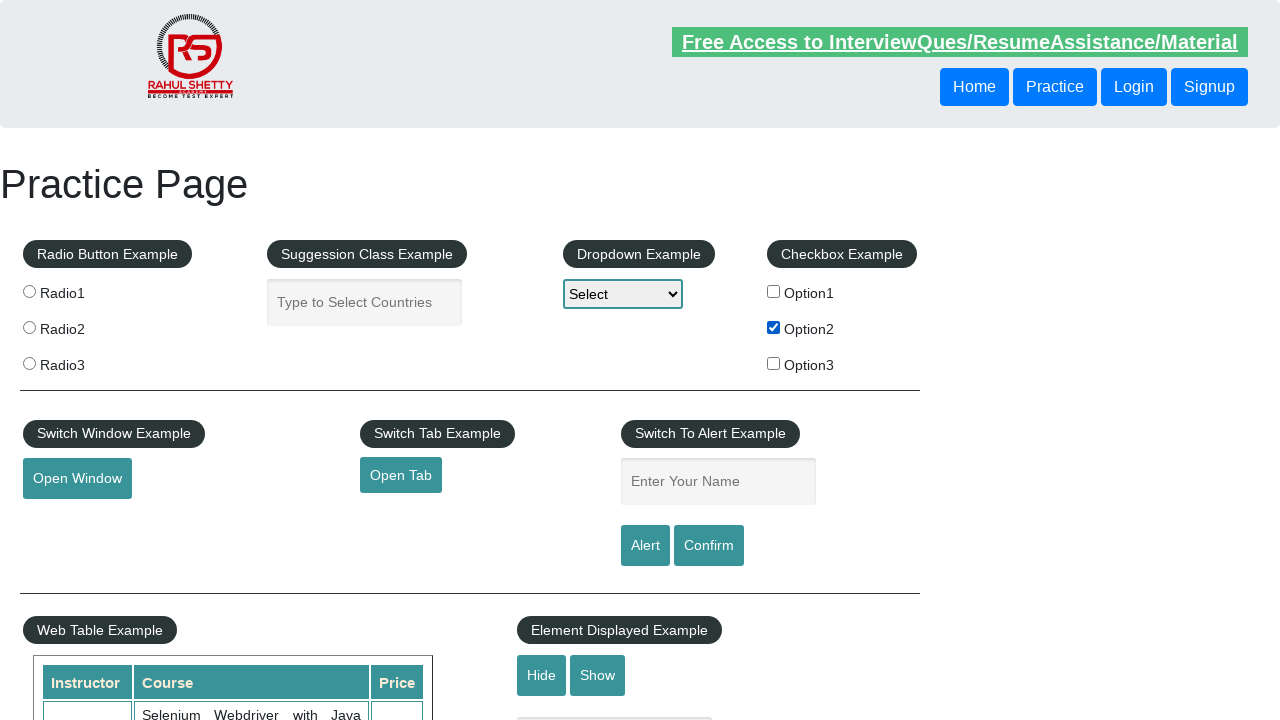

Clicked checkbox 2 to deselect it at (774, 327) on input[type='checkbox'] >> nth=1
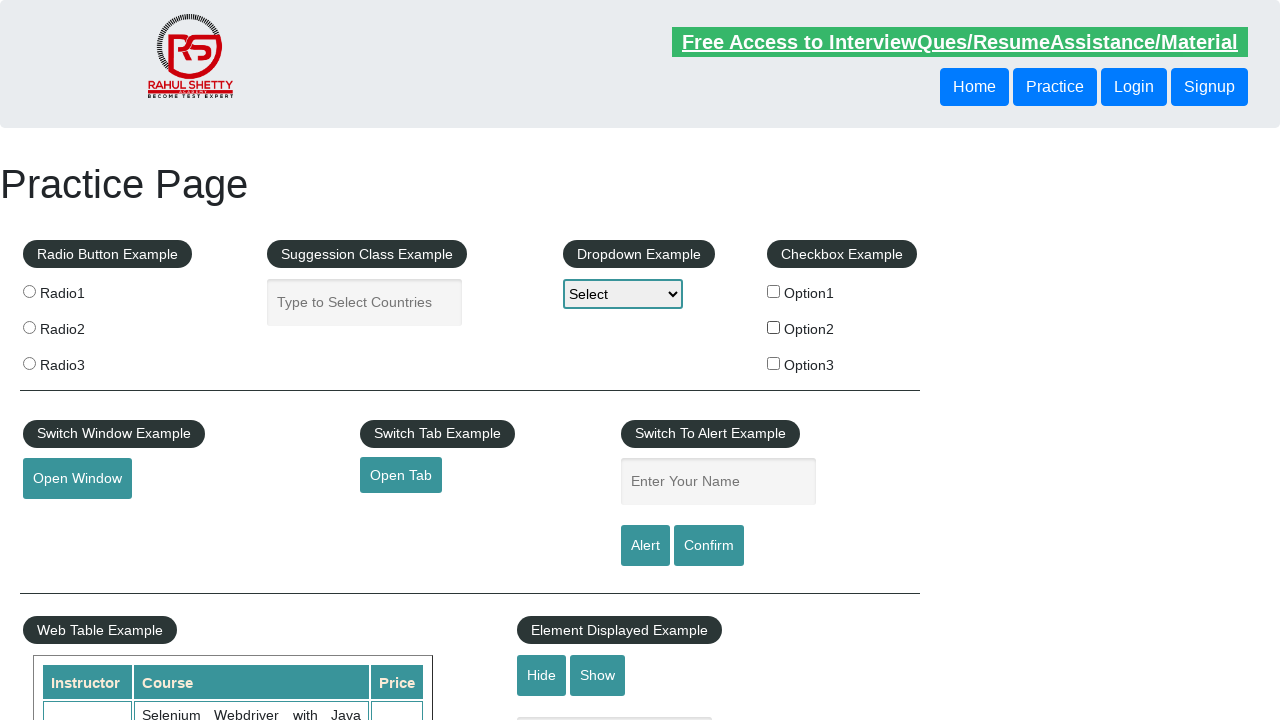

Verified checkbox 2 is deselected
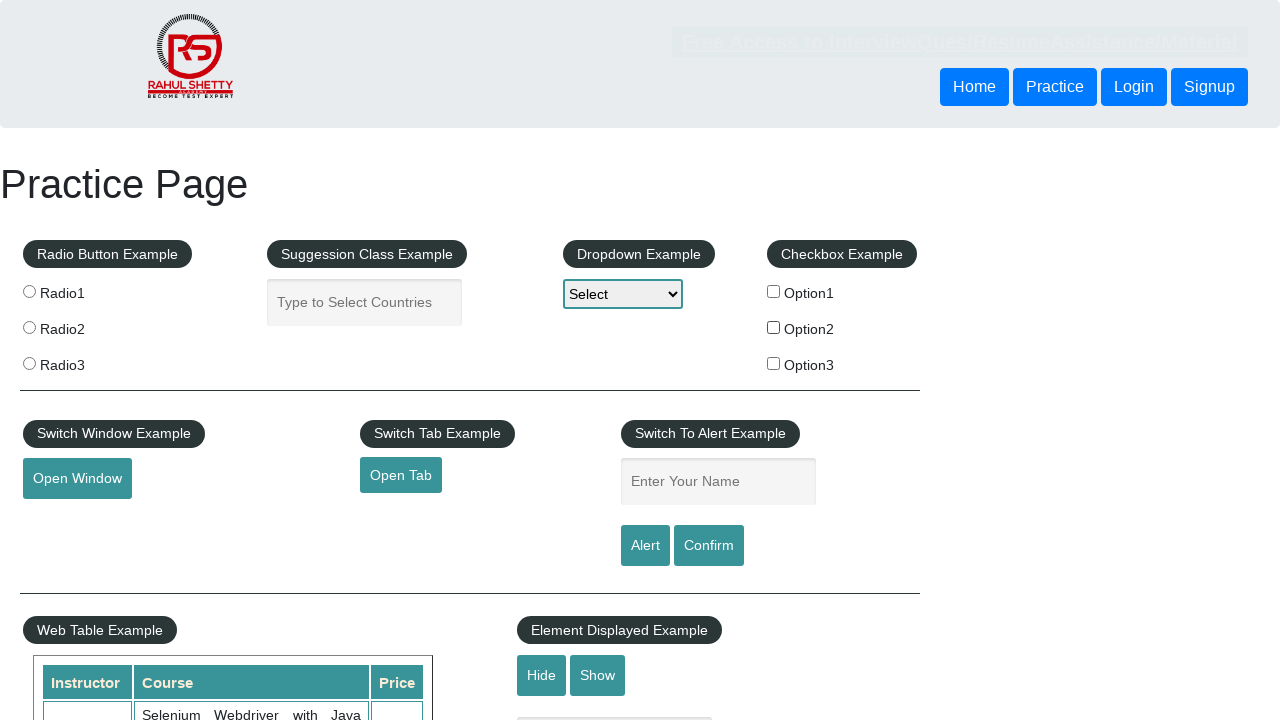

Selected checkbox 3
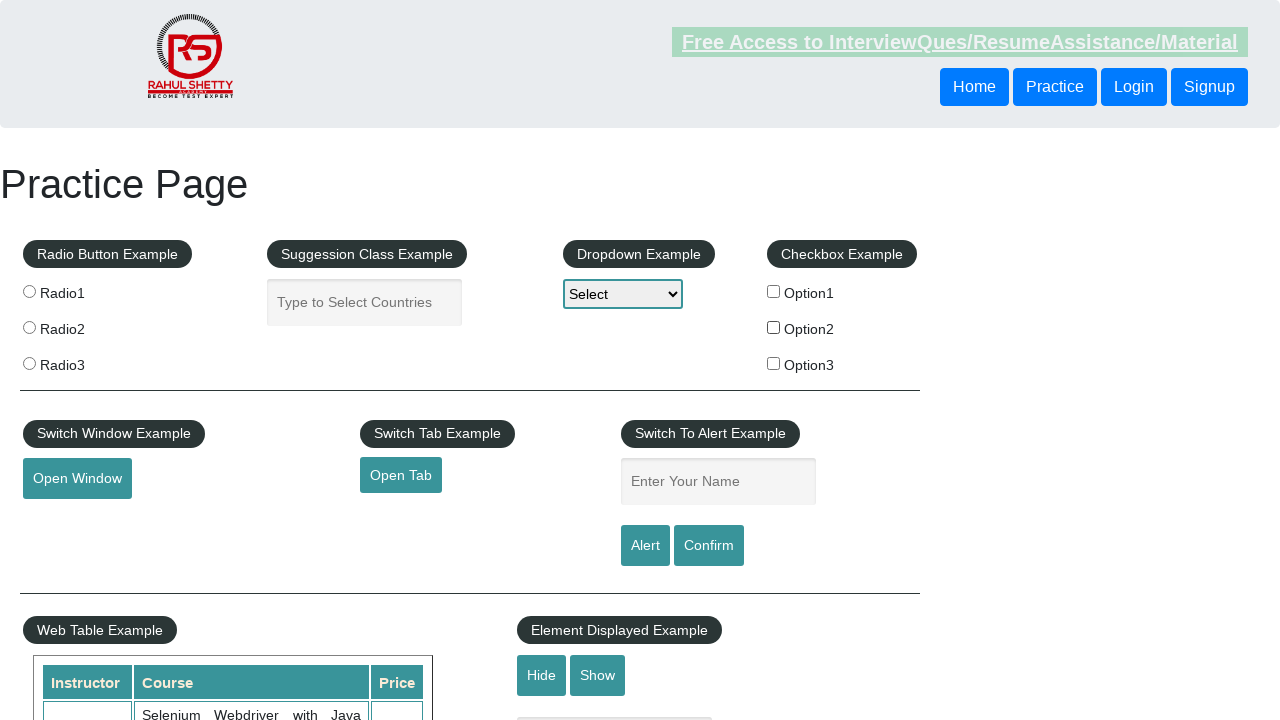

Verified checkbox 3 is not selected initially
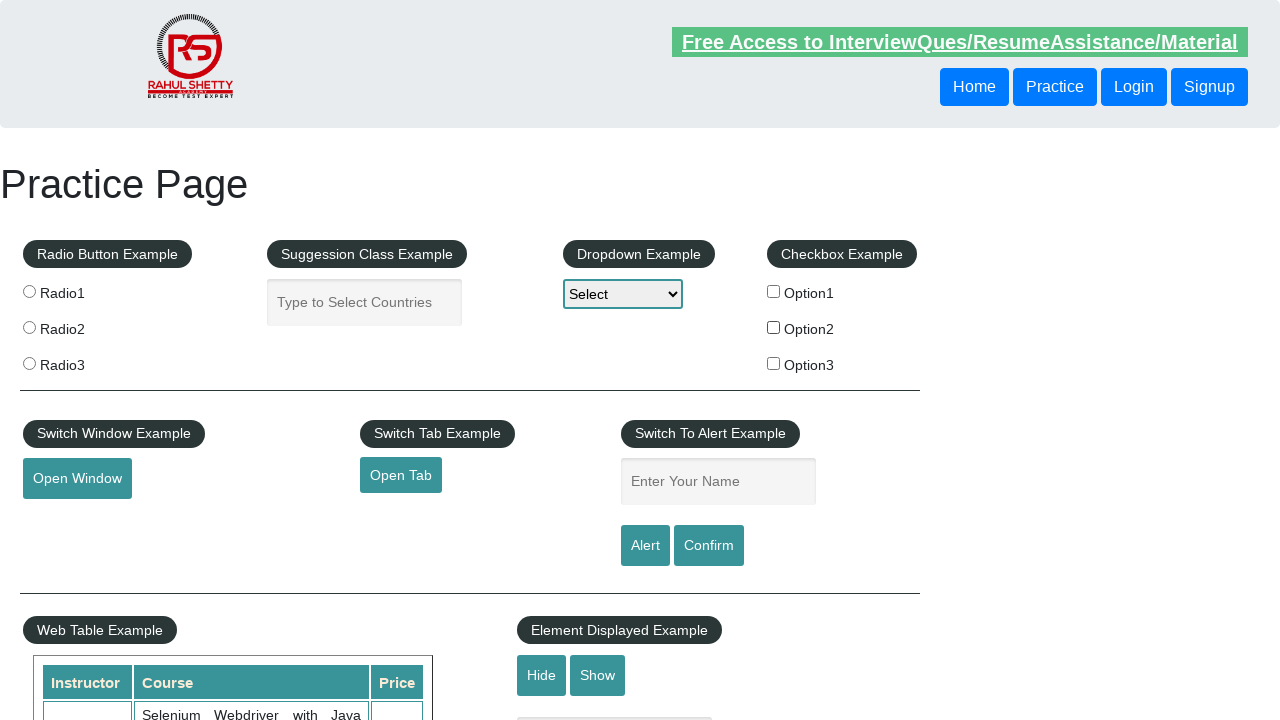

Clicked checkbox 3 to select it at (774, 363) on input[type='checkbox'] >> nth=2
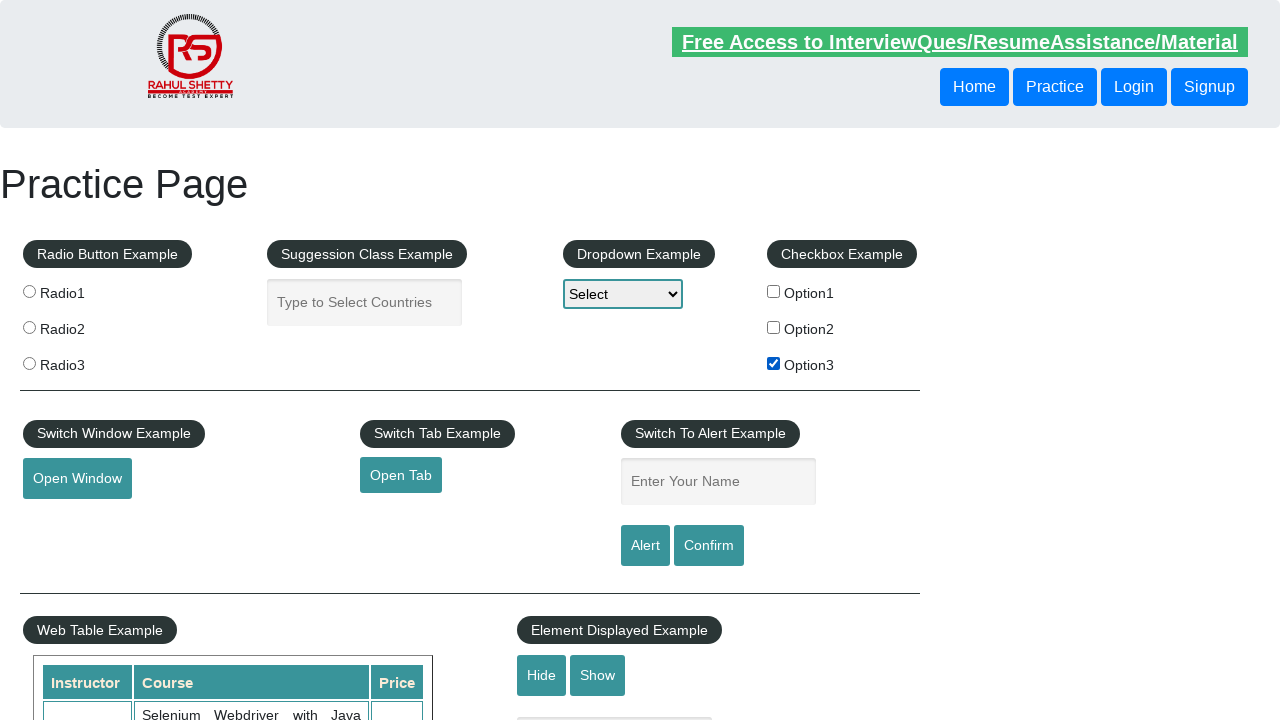

Verified checkbox 3 is now selected
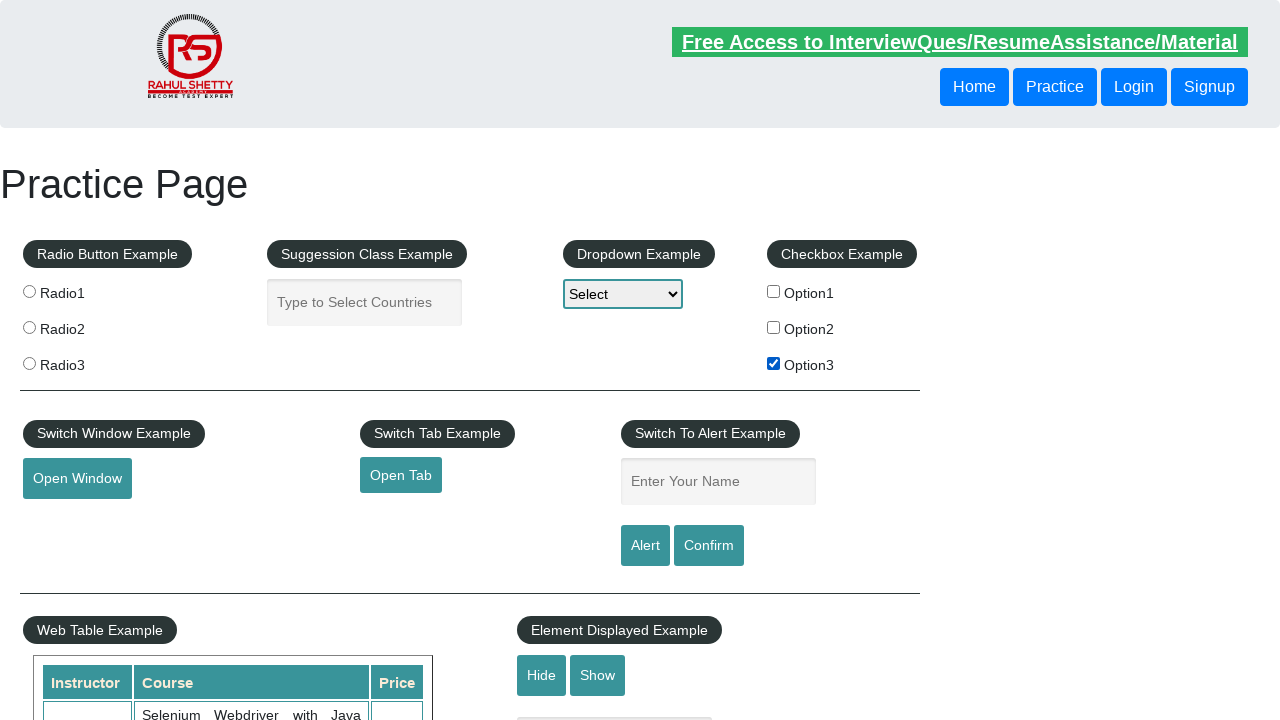

Clicked checkbox 3 to deselect it at (774, 363) on input[type='checkbox'] >> nth=2
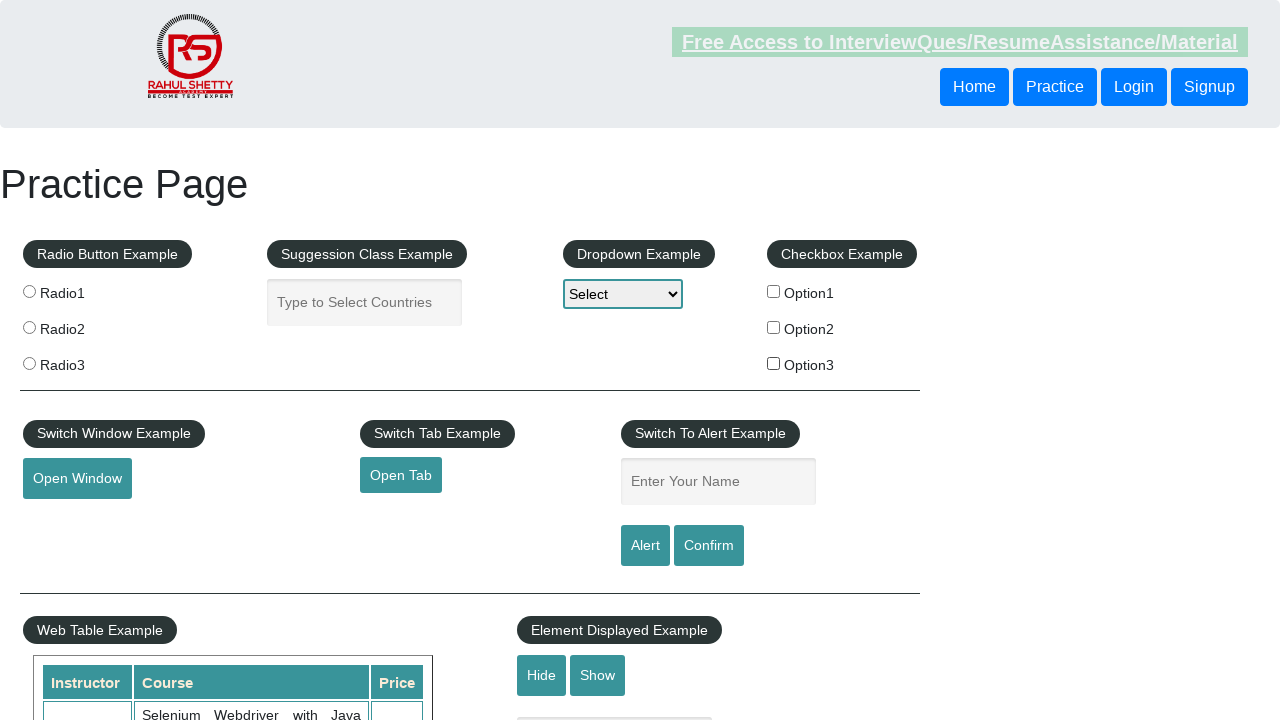

Verified checkbox 3 is deselected
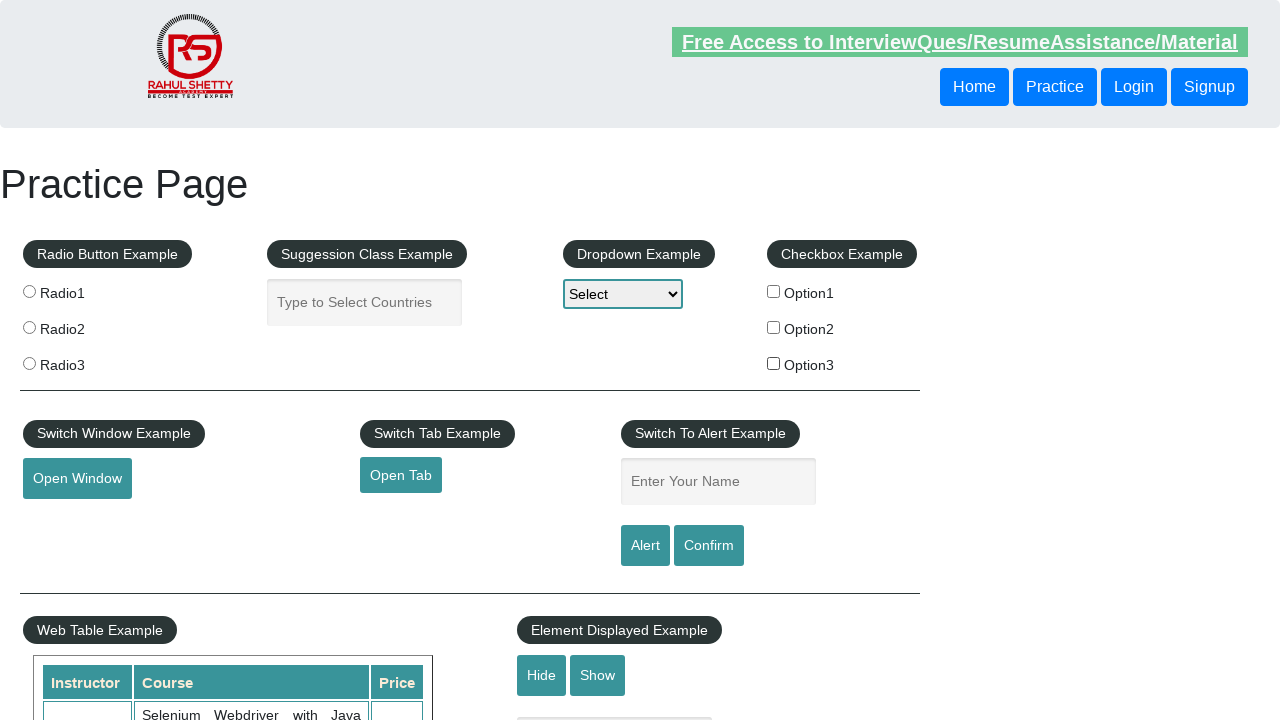

Test completed: 3 checkboxes tested successfully
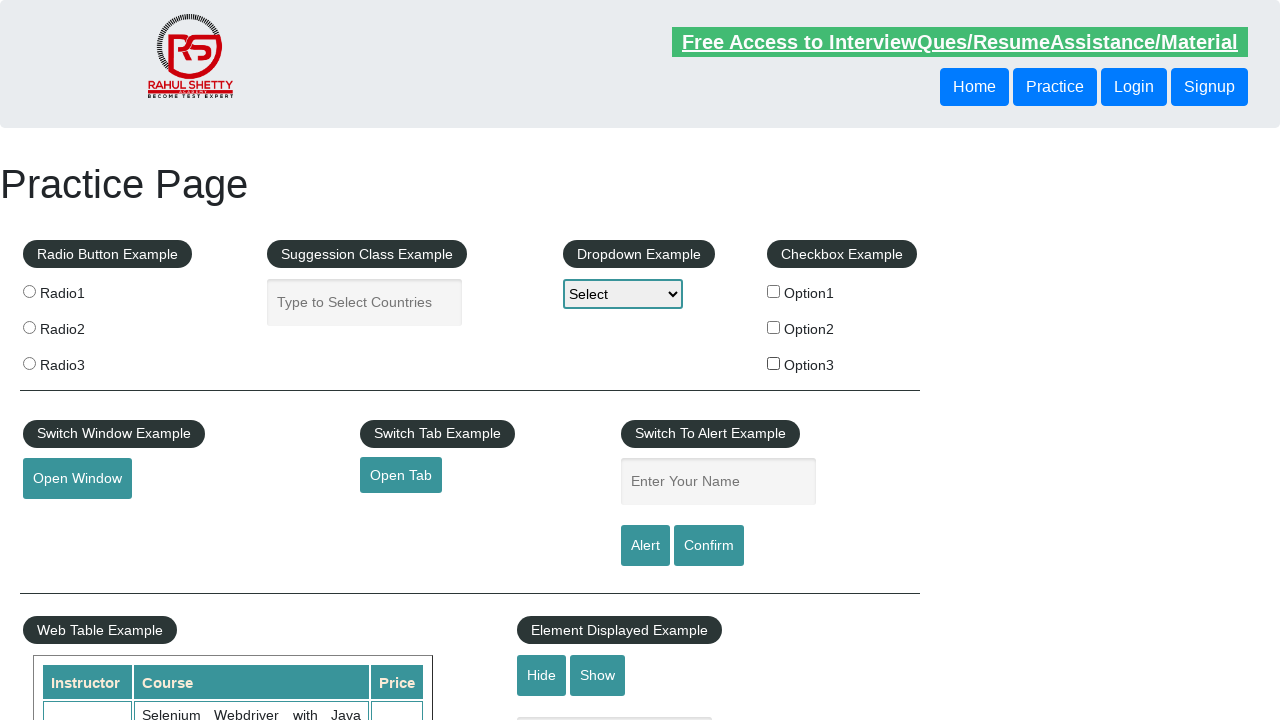

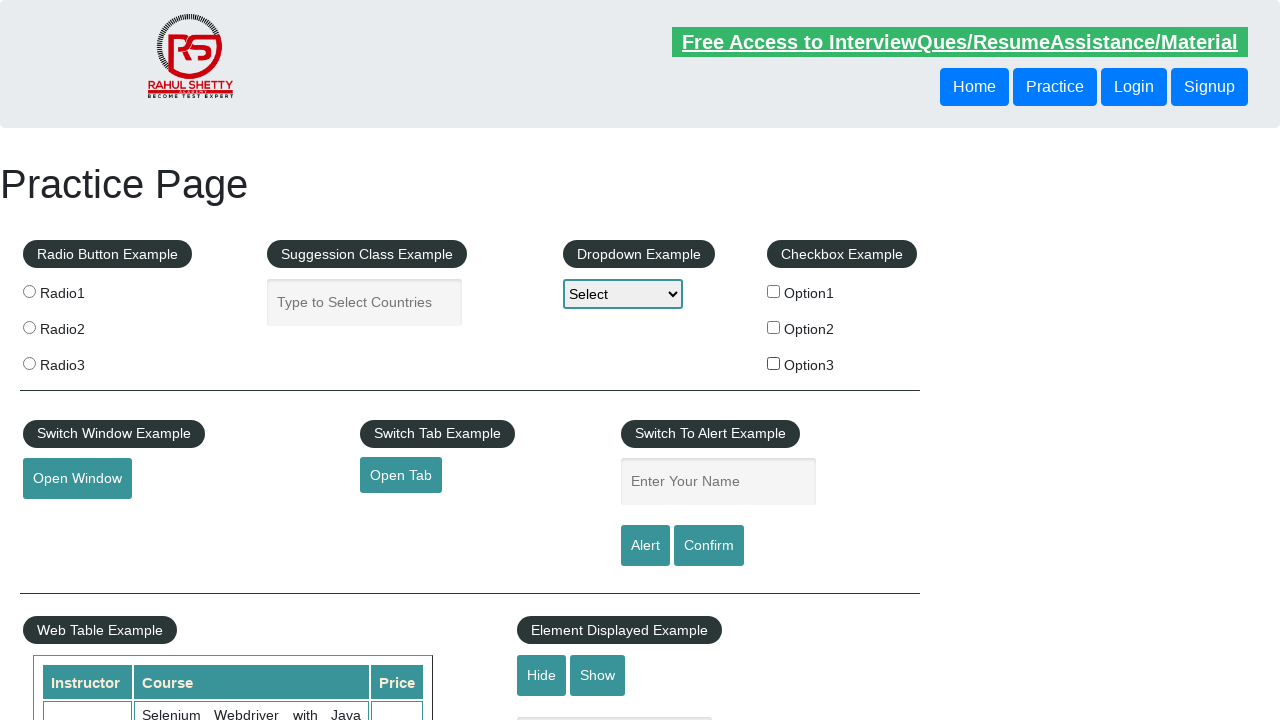